Tests keyboard shortcuts on a feedback form by filling an email field, using Ctrl+A and Ctrl+C to select and copy the text, then tabbing through multiple fields and pasting the copied content using Ctrl+V.

Starting URL: https://money.rediff.com/feedback

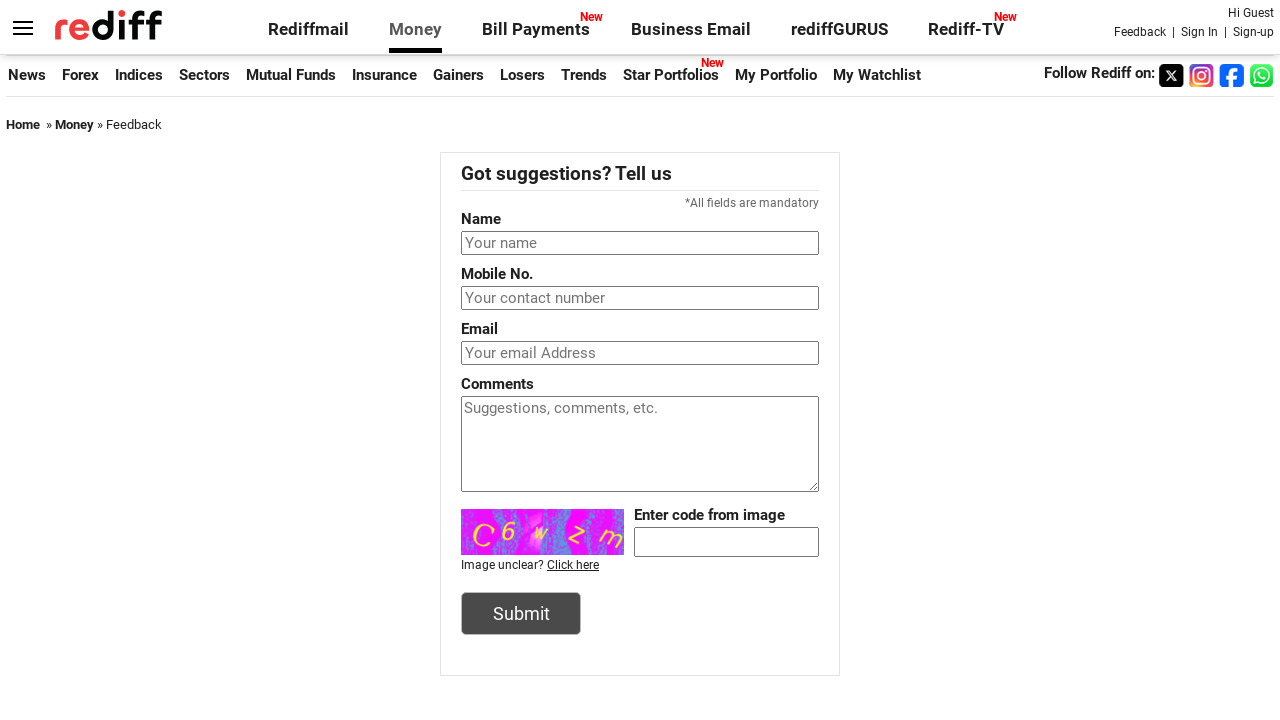

Filled email field with 'abc@gmail.com' on input[name='username']
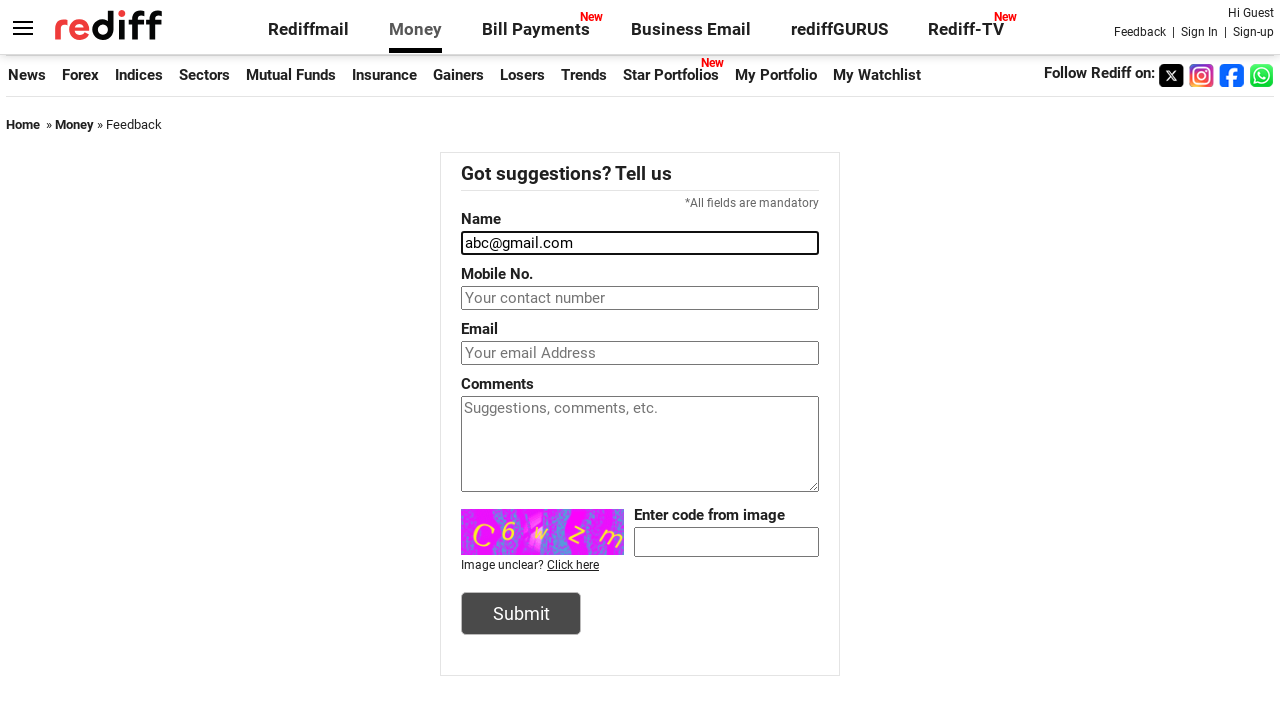

Pressed Ctrl+A to select all text in email field
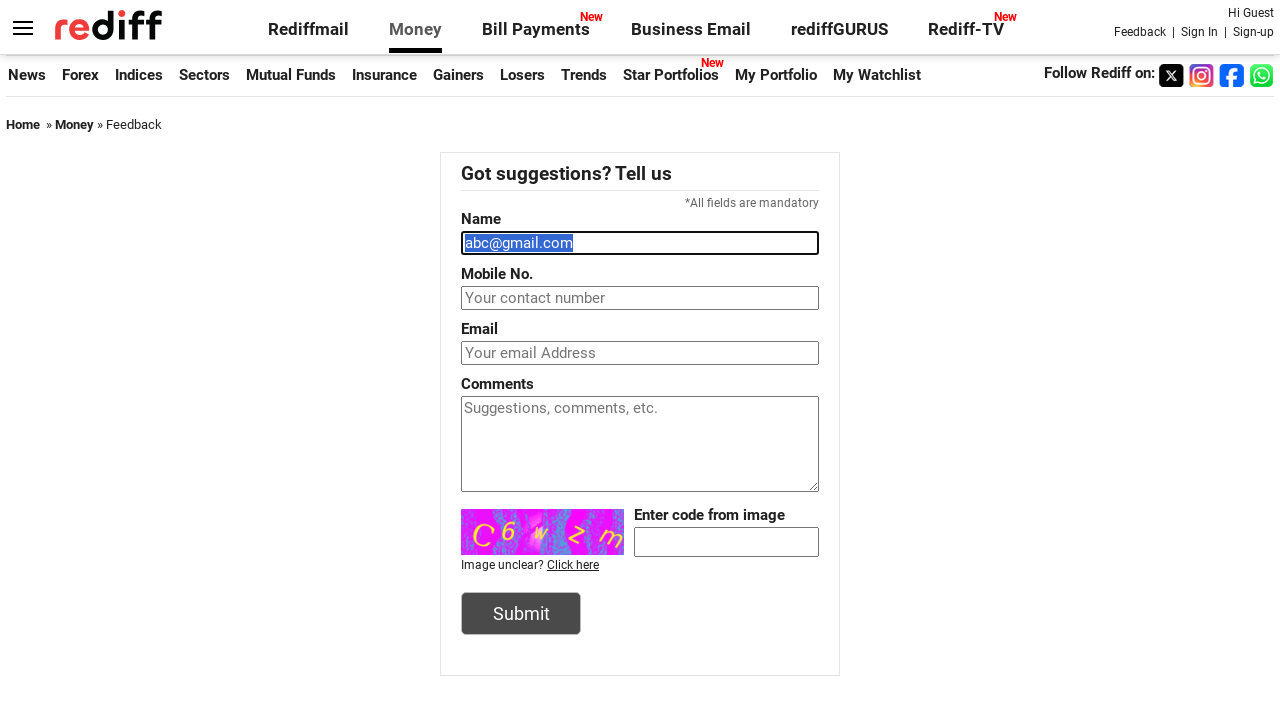

Pressed Ctrl+C to copy selected email text
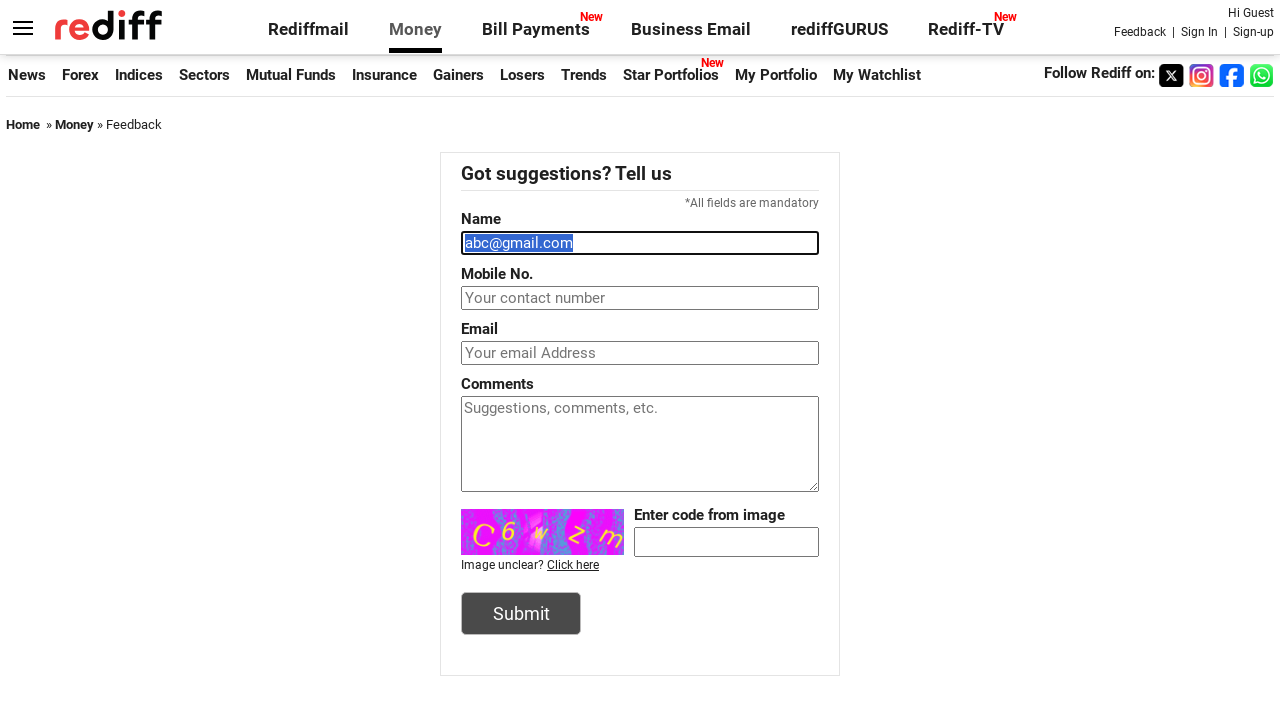

Pressed Tab to move to next field
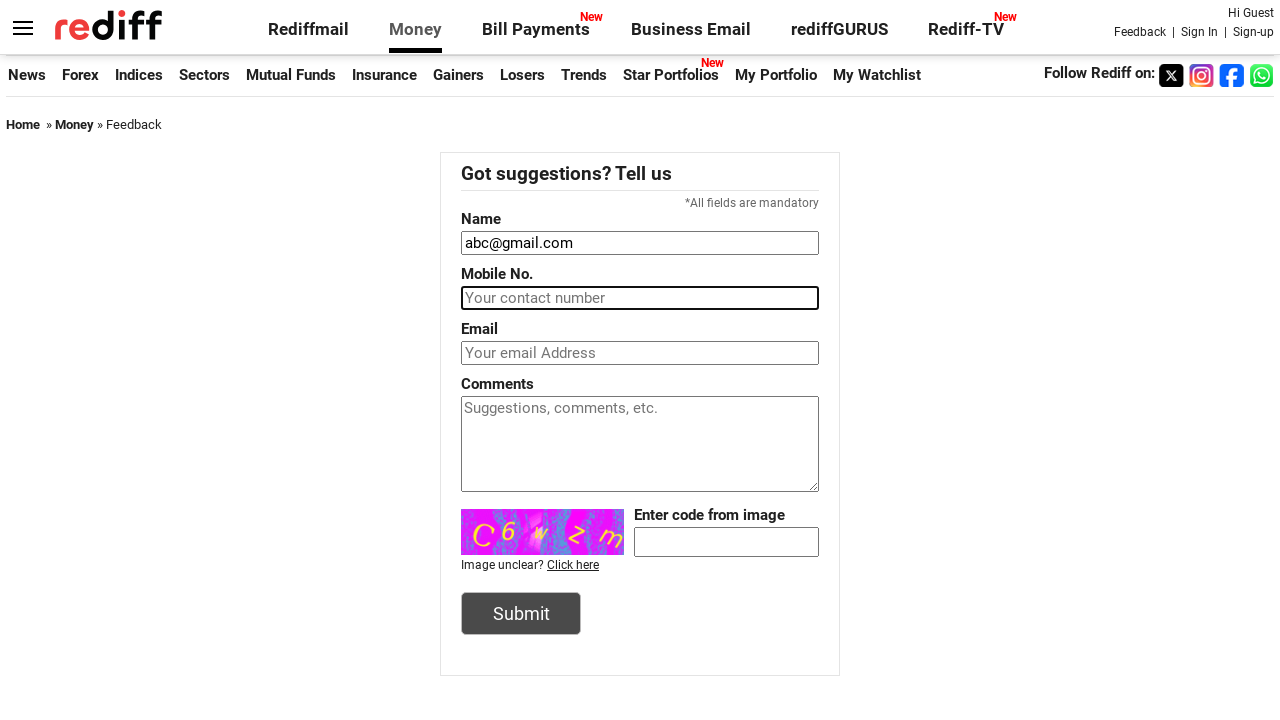

Pressed Ctrl+V to paste email text into first field
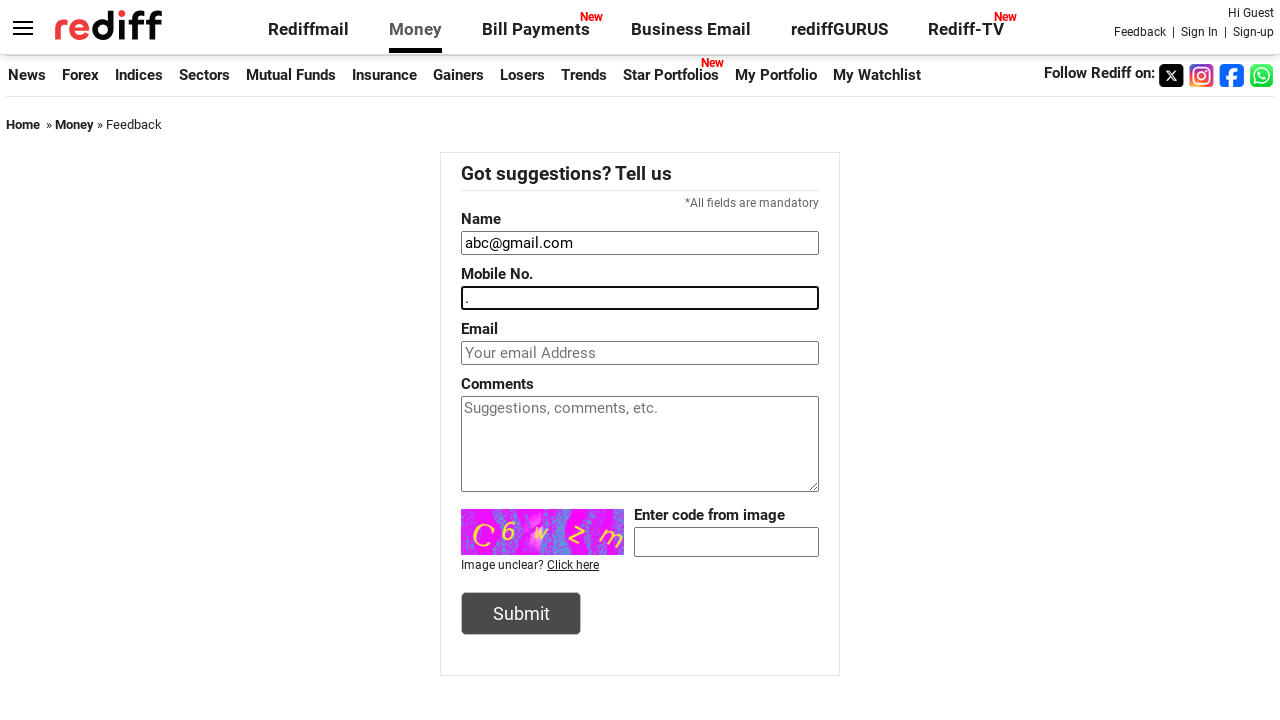

Pressed Tab to move to next field
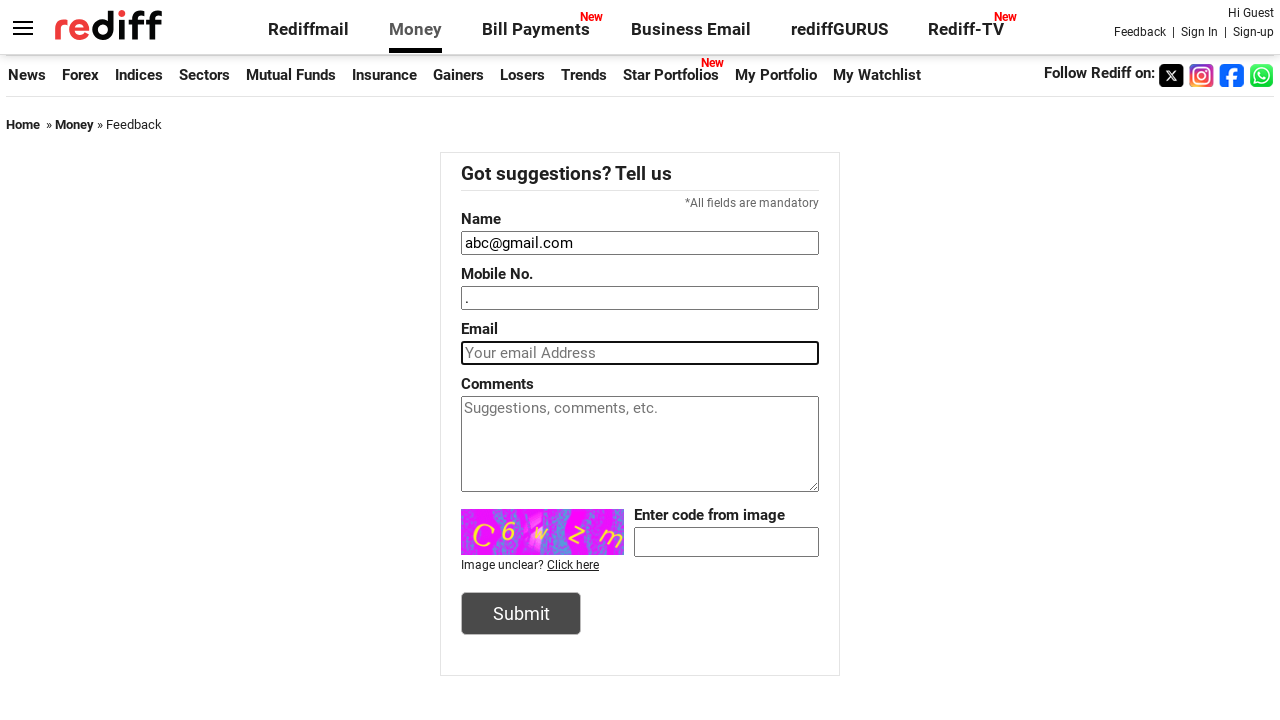

Pressed Ctrl+V to paste email text into second field
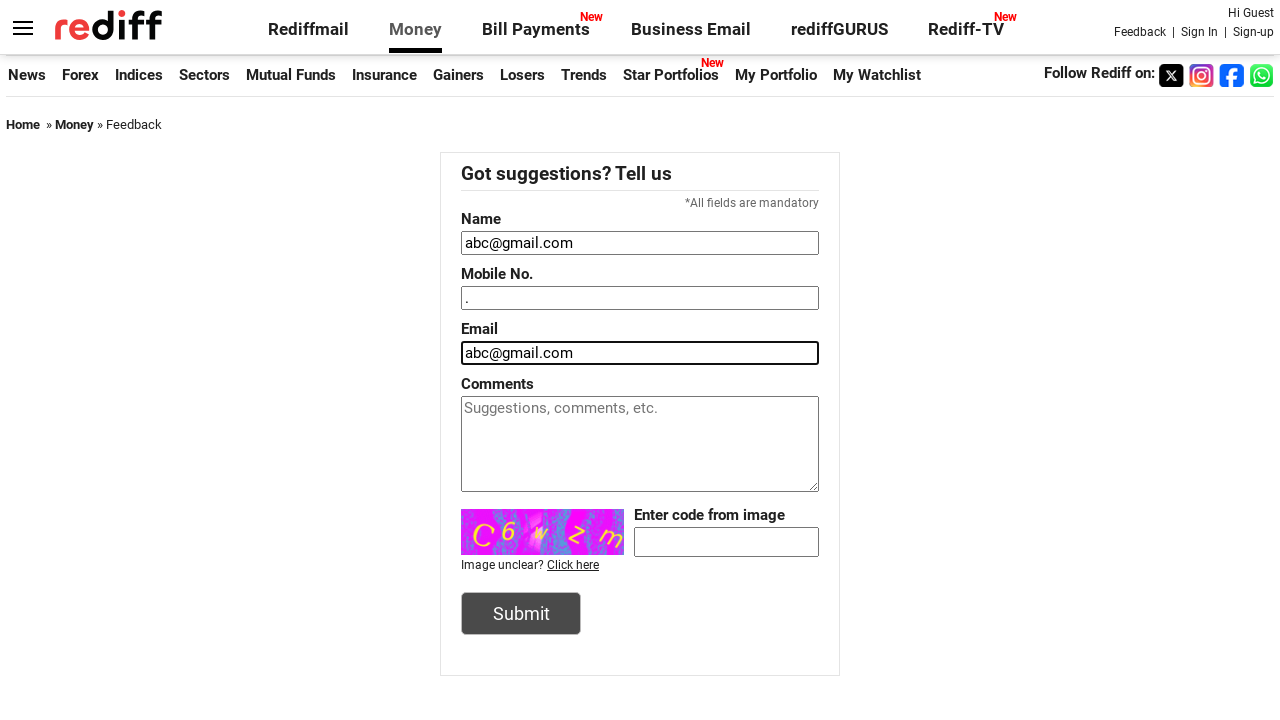

Pressed Tab to move to next field
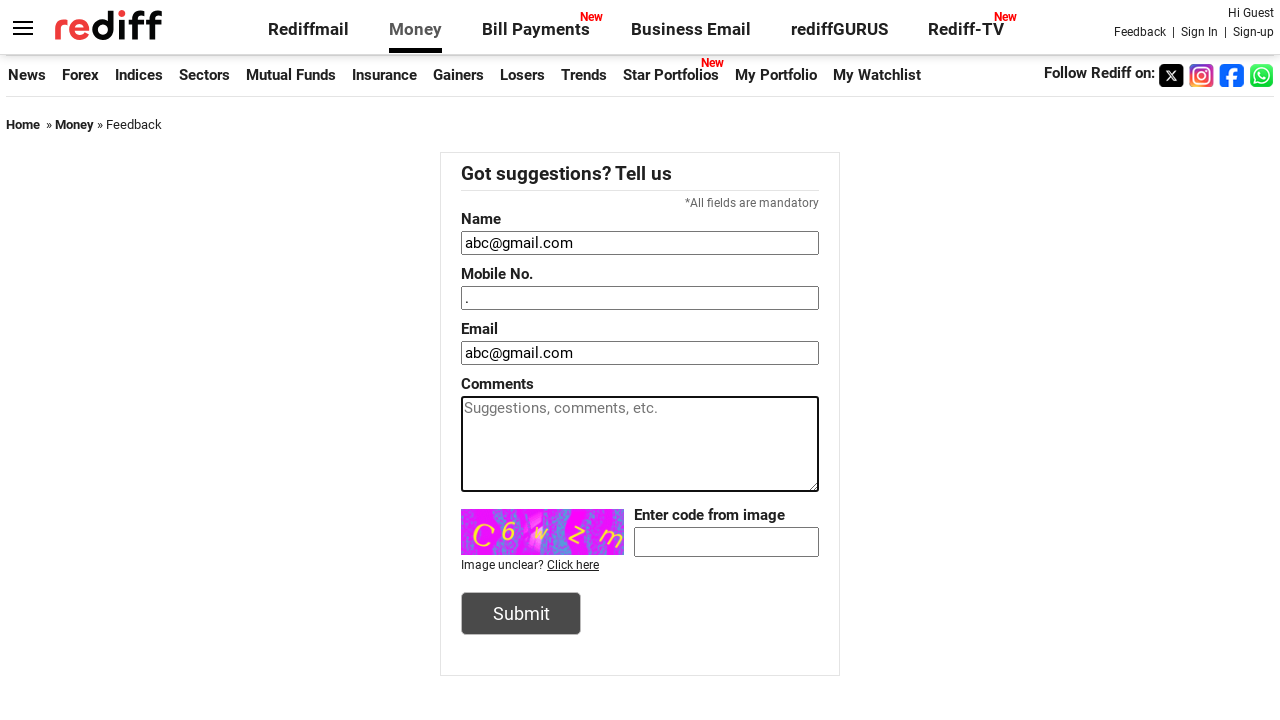

Pressed Ctrl+V to paste email text into third field
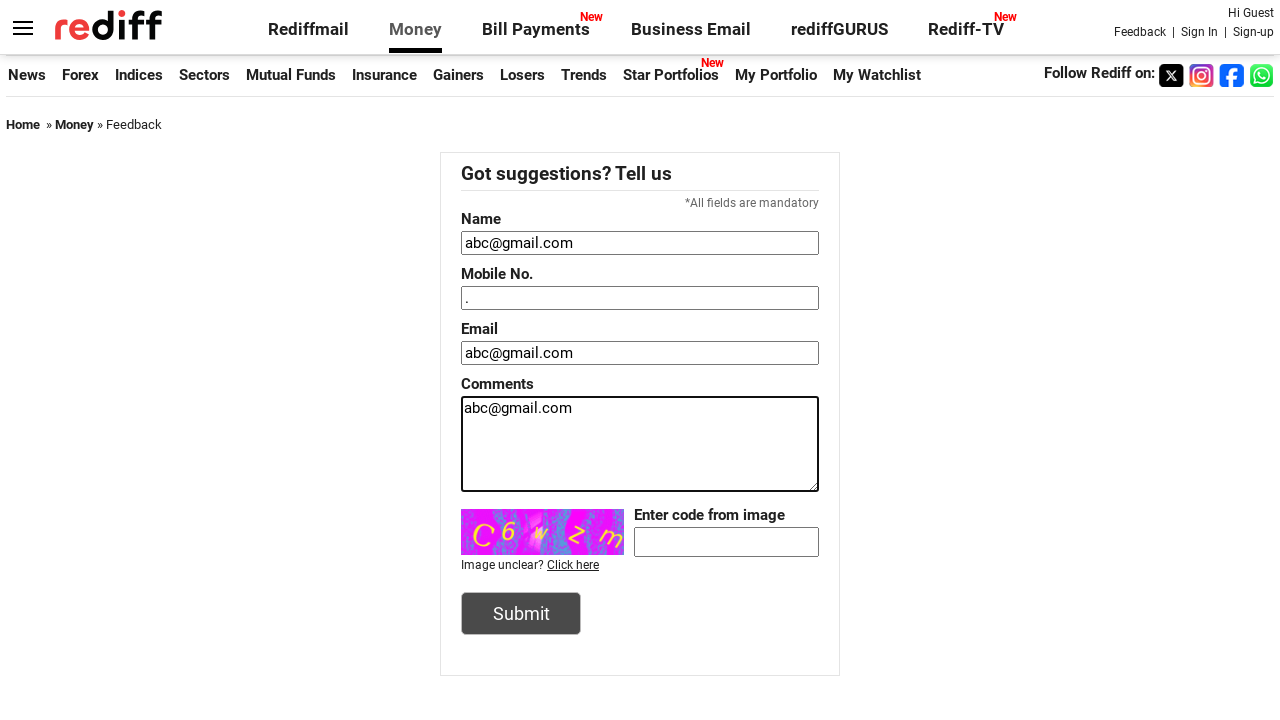

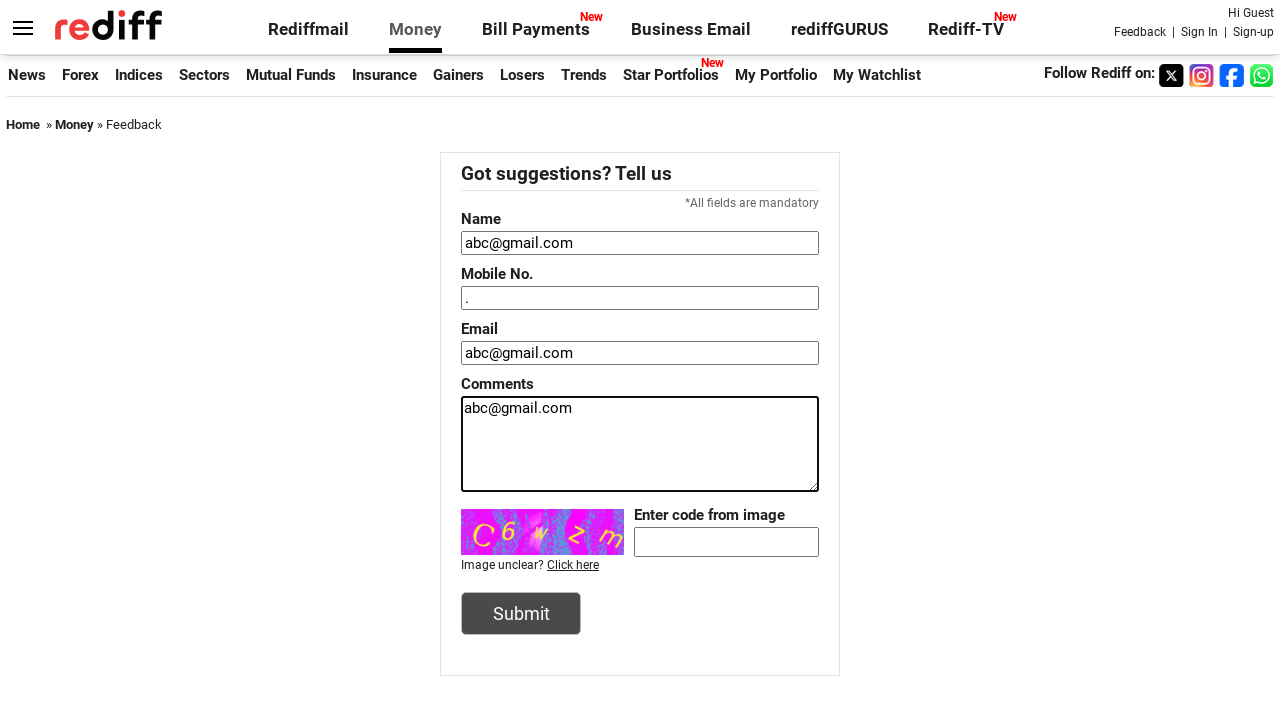